Tests radio button functionality on DemoQA by navigating to the radio button page and clicking on radio button options to verify their selection state.

Starting URL: https://demoqa.com/elements

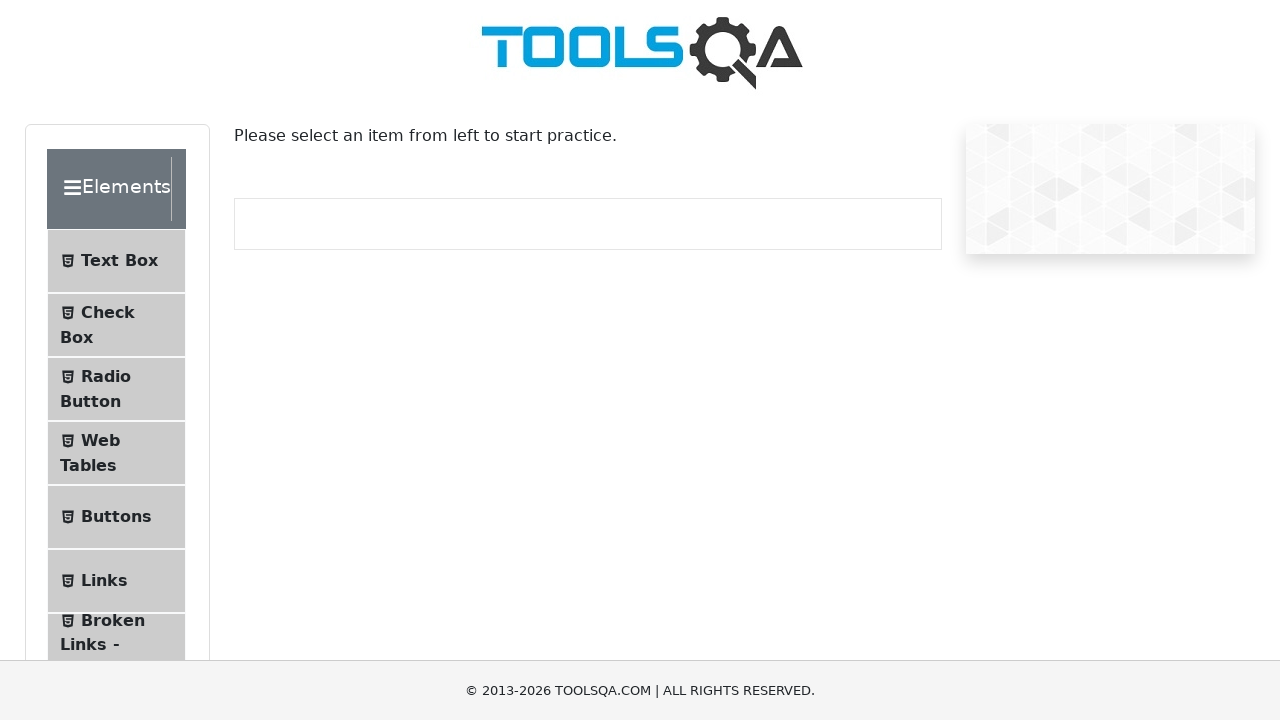

Elements icon is visible
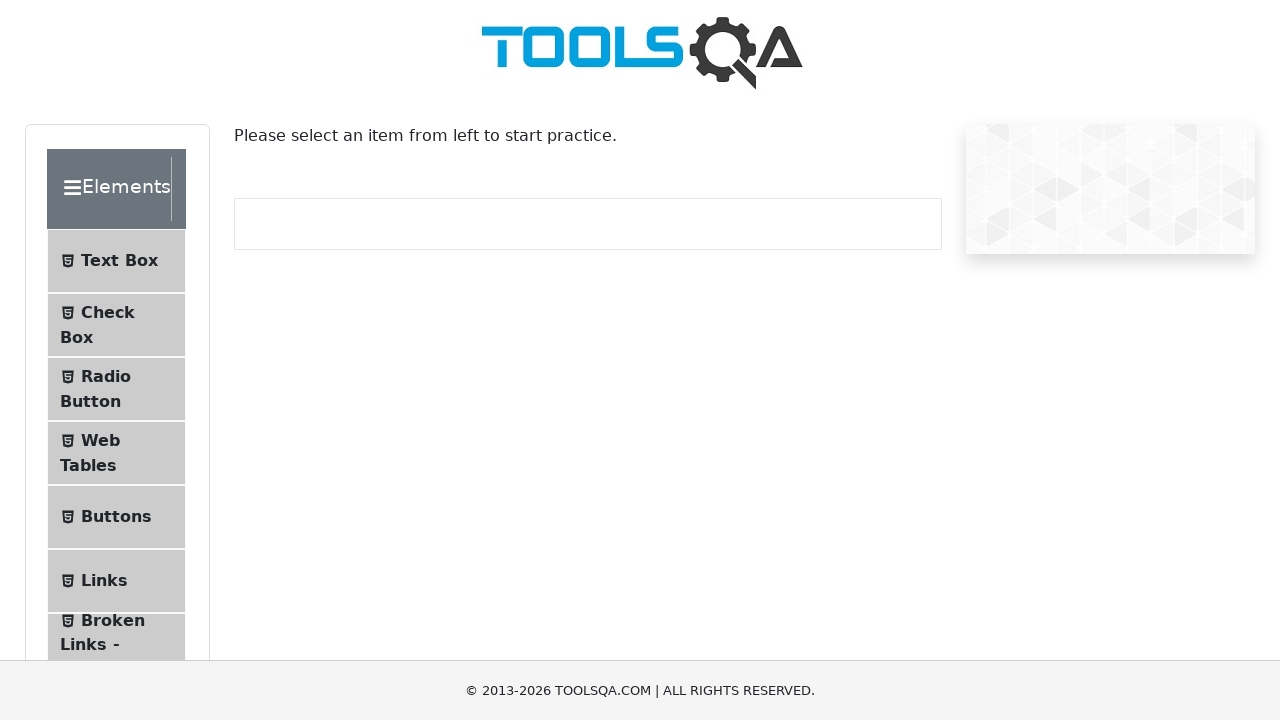

Verified Elements icon is_visible() property
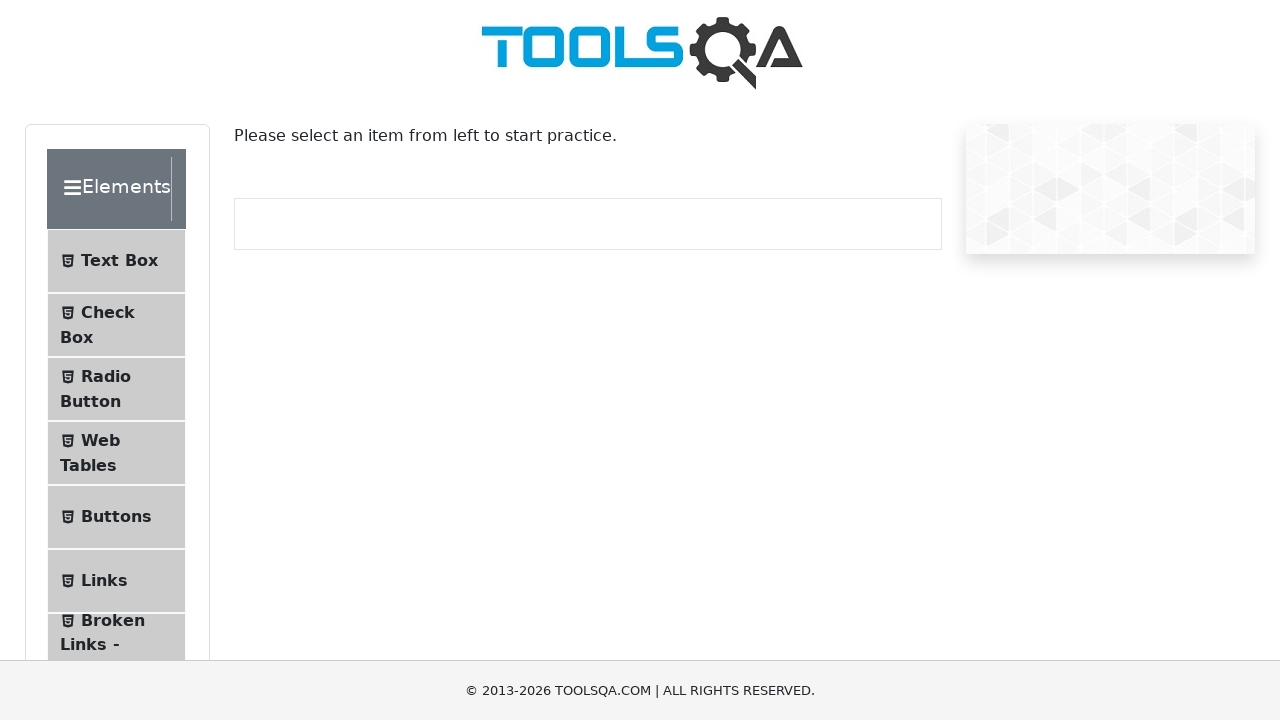

Verified Elements icon is_enabled() property
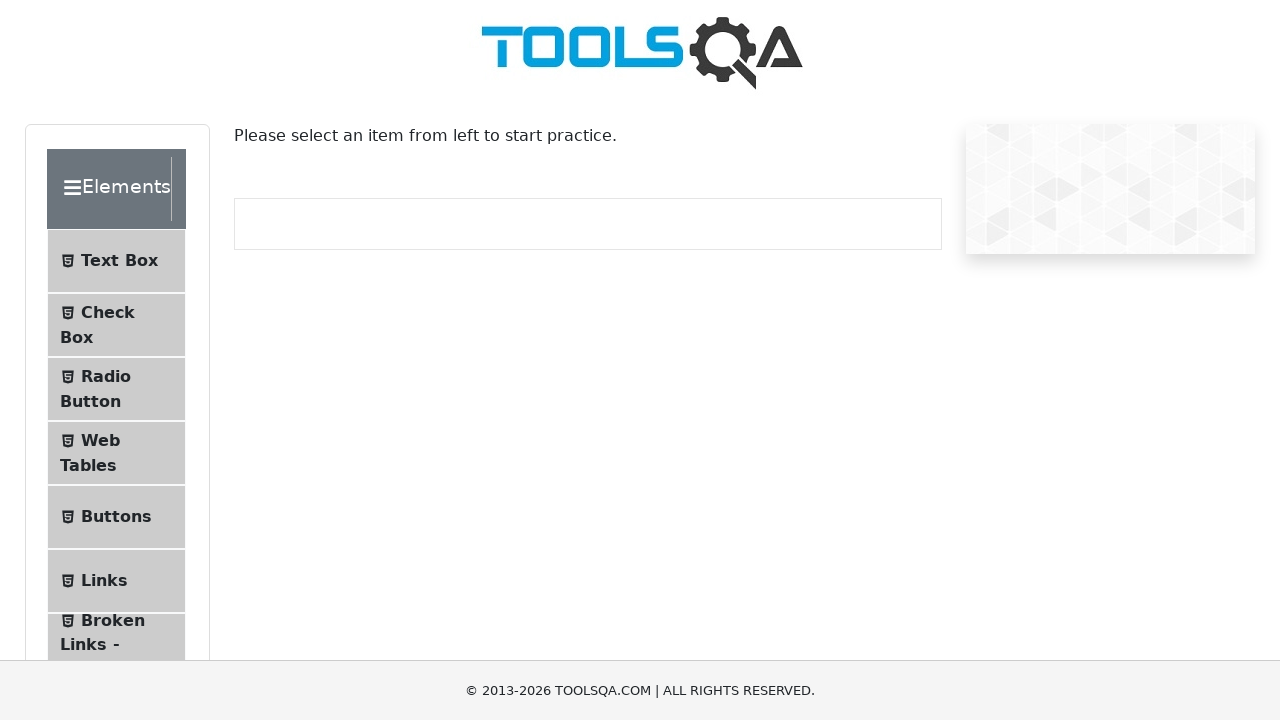

Navigated to radio button page at https://demoqa.com/radio-button
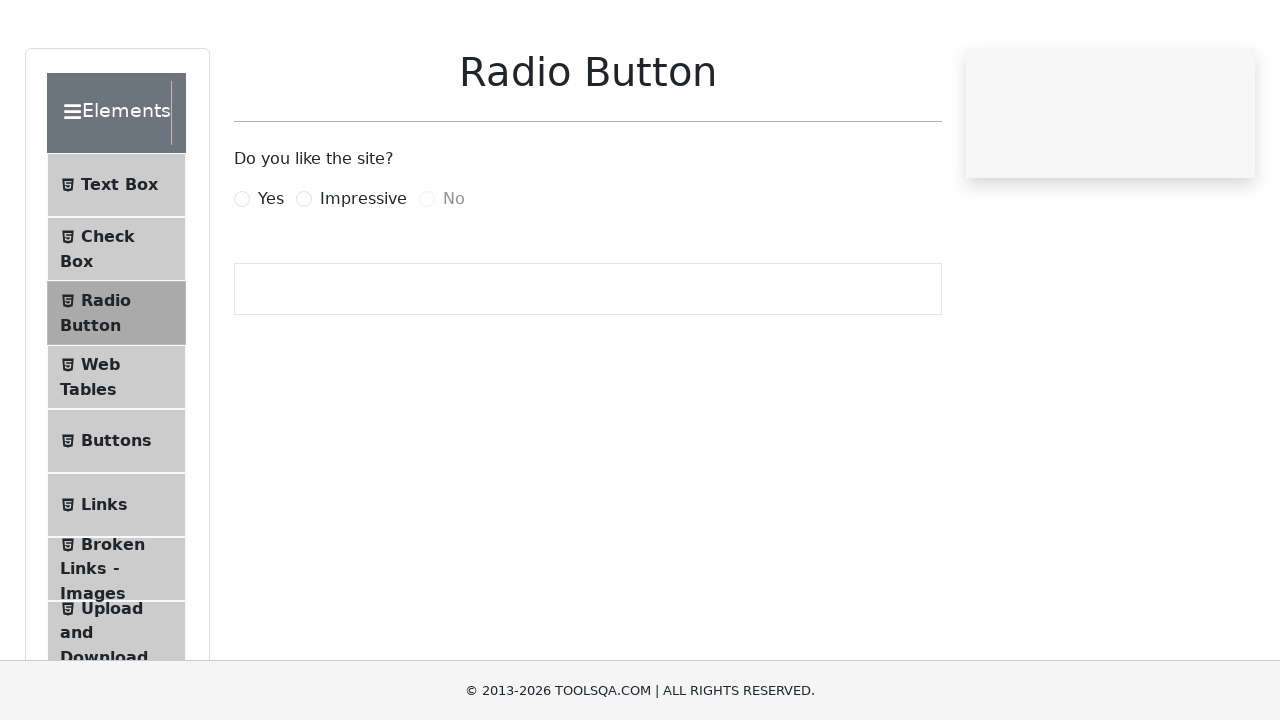

Clicked the Yes radio button at (271, 275) on xpath=//label[normalize-space()='Yes']
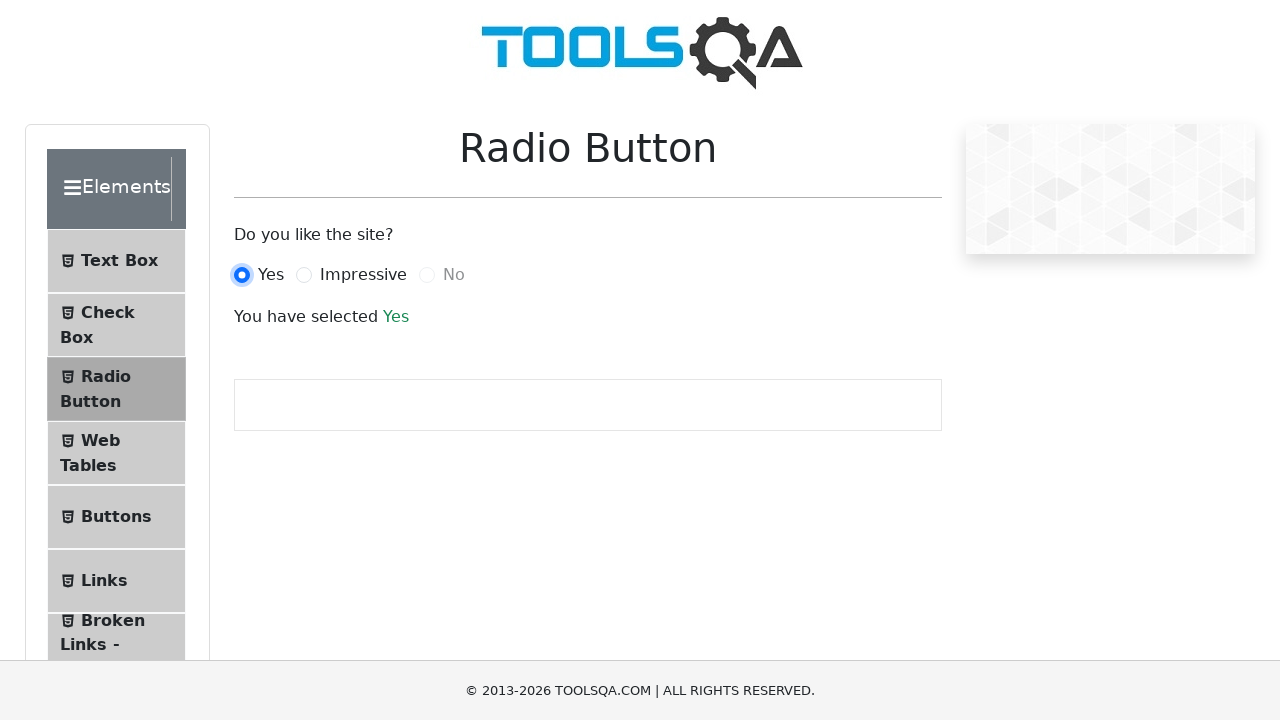

Verified Yes radio button is_checked() property
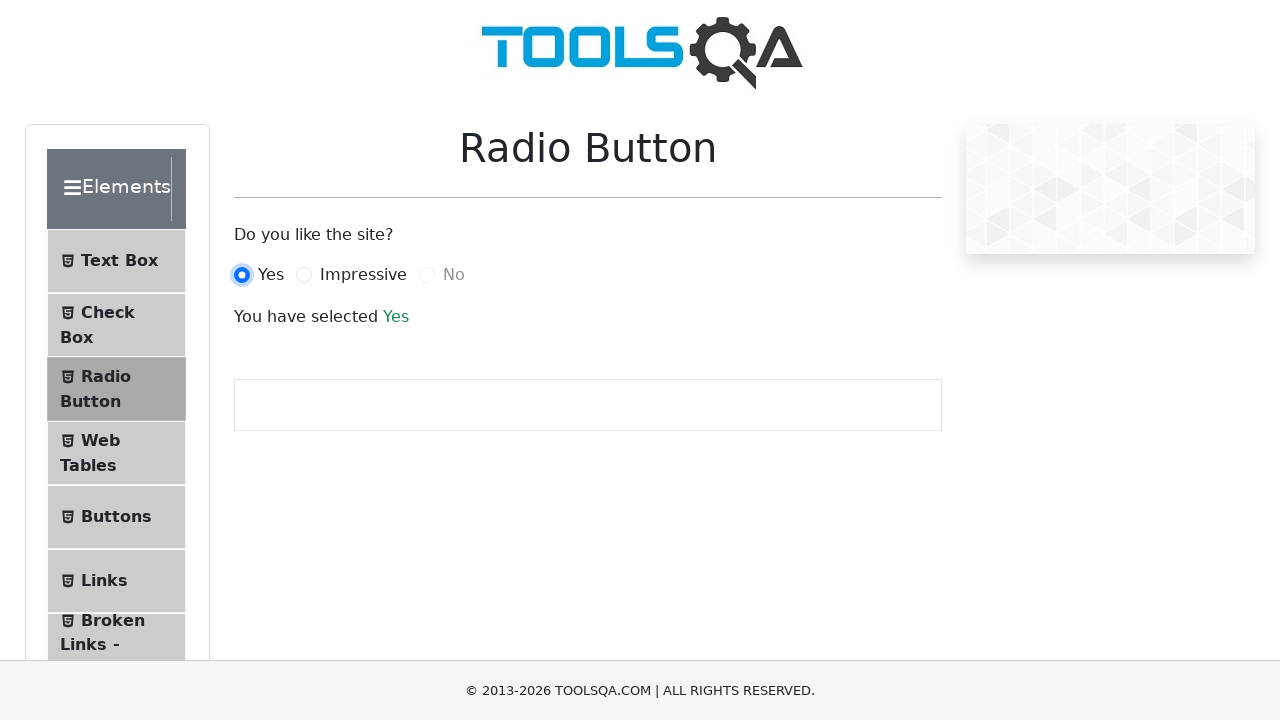

Verified Impressive radio button is_checked() property - should be false
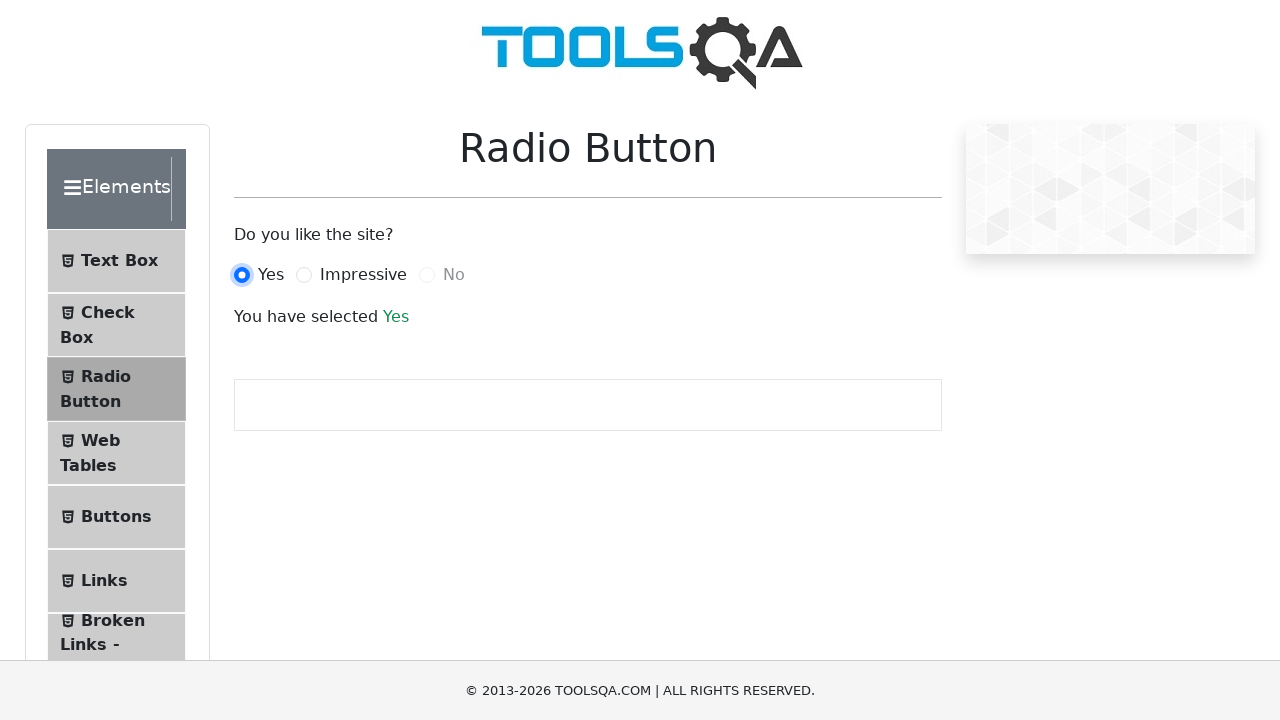

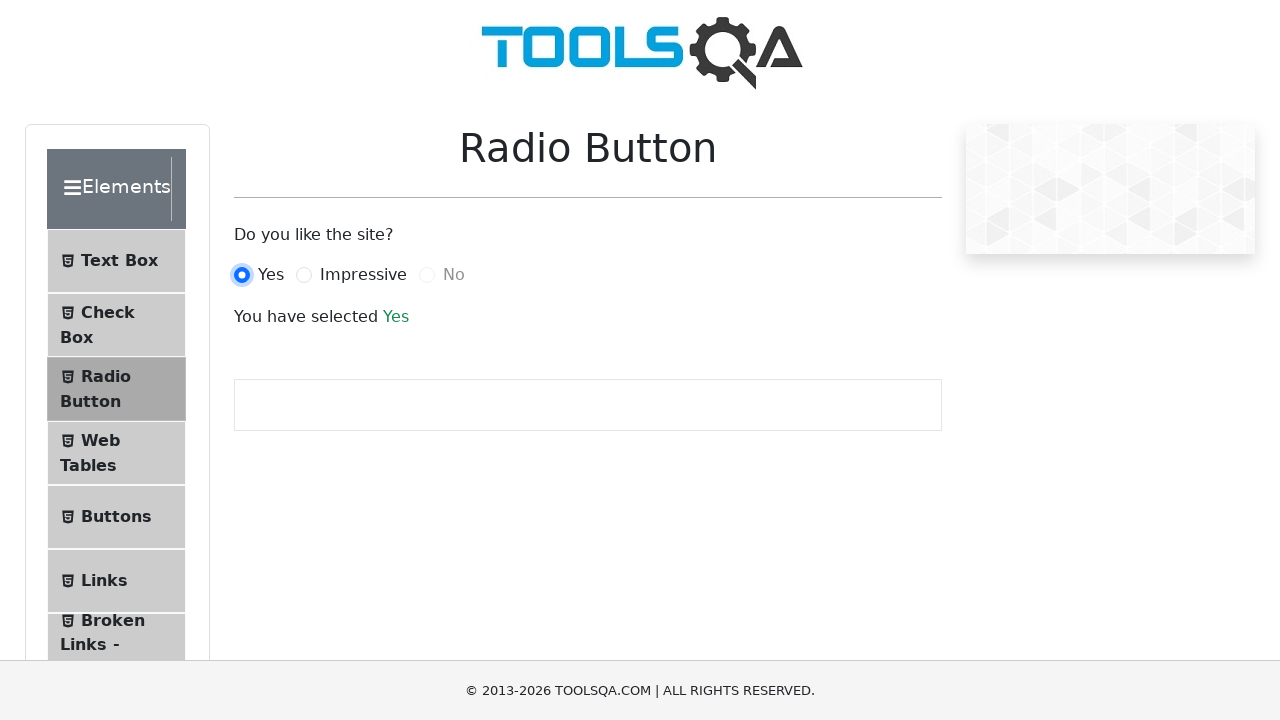